Navigates to OrangeHRM free trial page and clicks on the Privacy Policy link to open it in a new window

Starting URL: https://orangehrmlive.com/en/30-day-free-trial

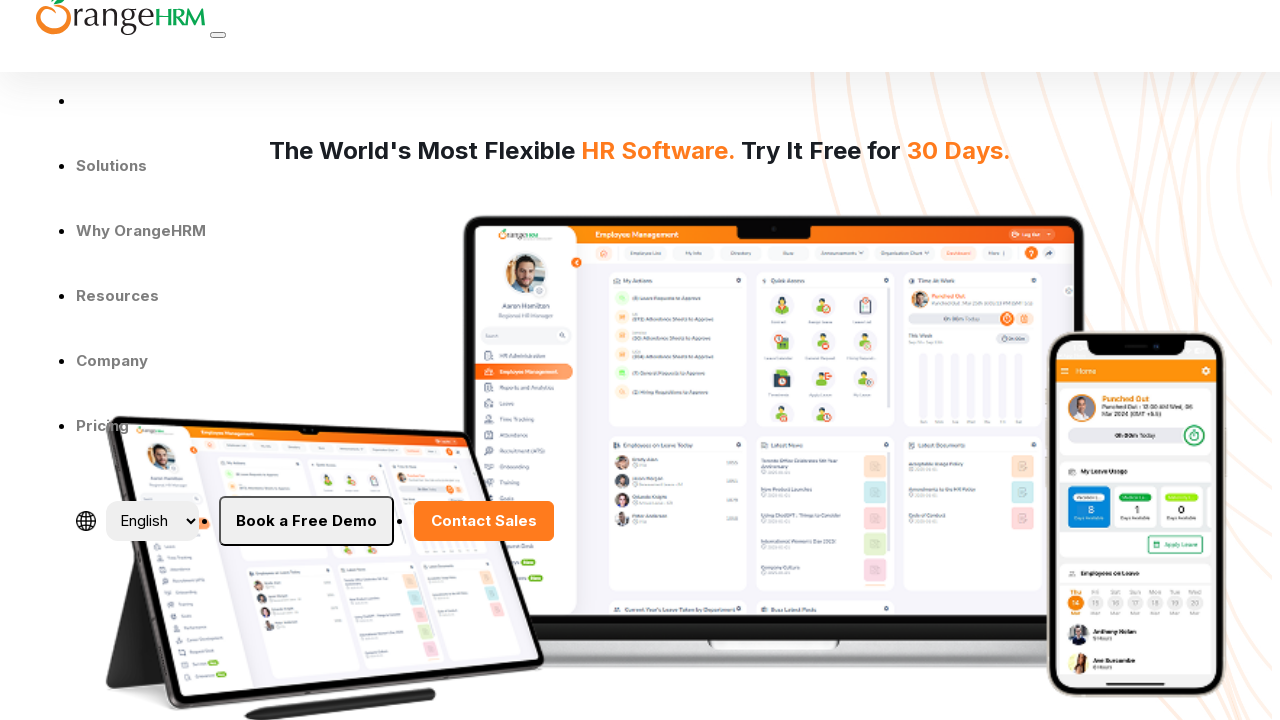

Clicked on Privacy Policy link at (735, 713) on xpath=//a[contains(text(),'Privacy Policy.')]
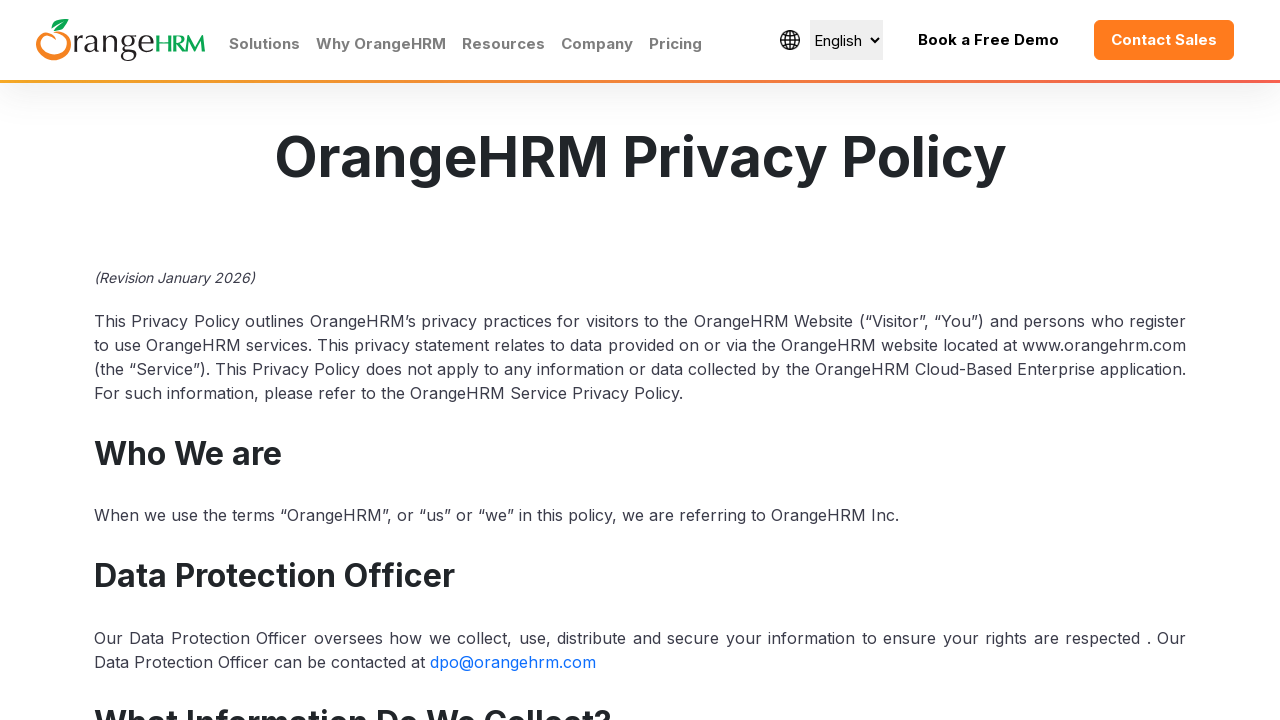

Waited for new window to open
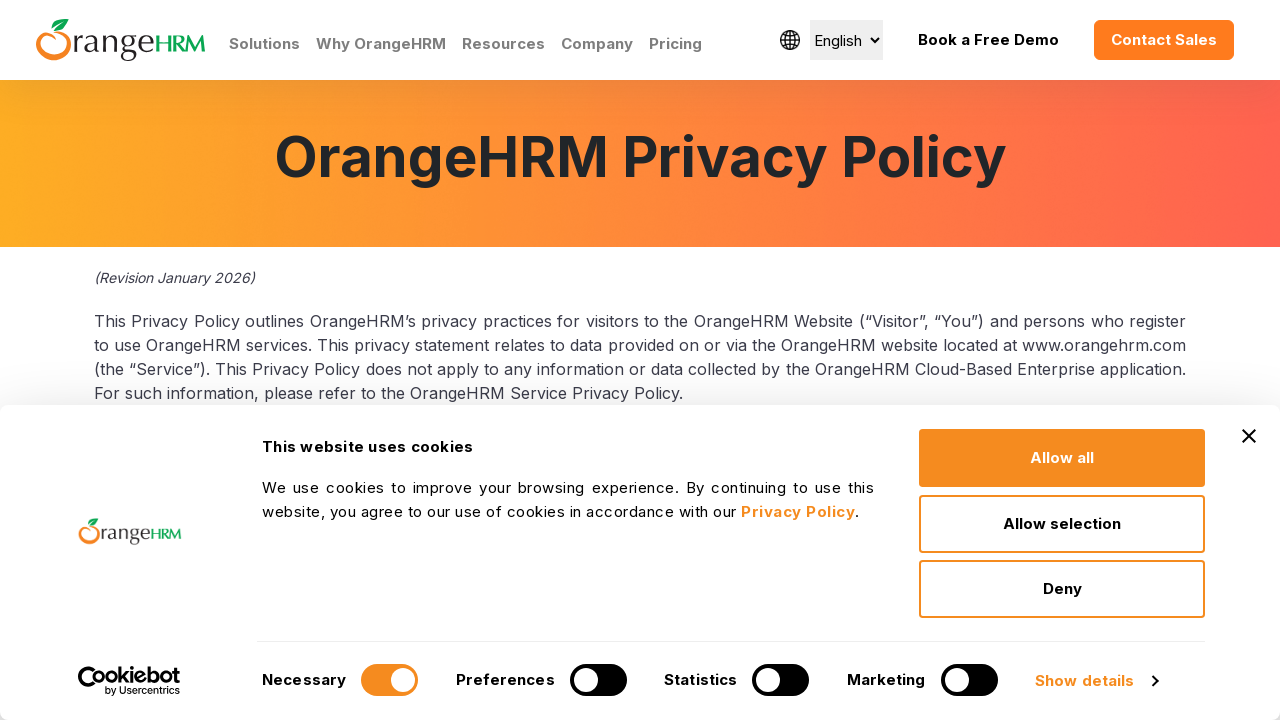

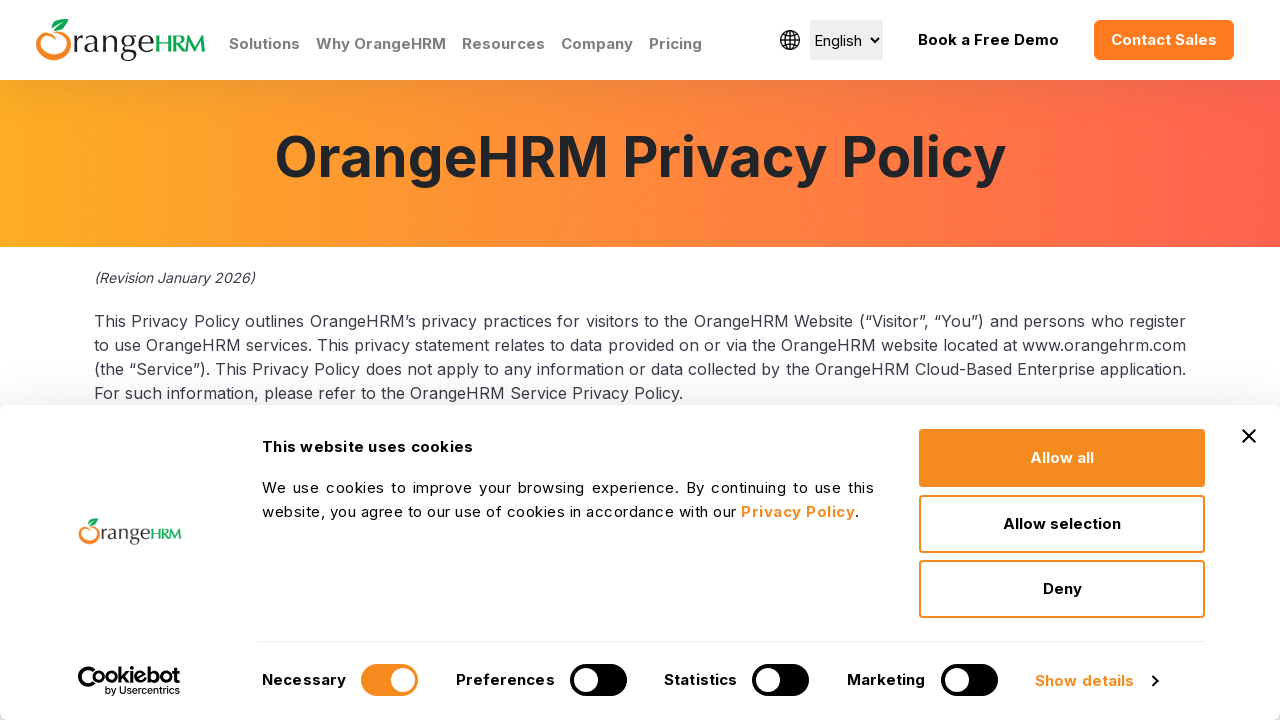